Tests clicking a broken link on the page to verify navigation behavior

Starting URL: https://practice-automation.com/broken-links/

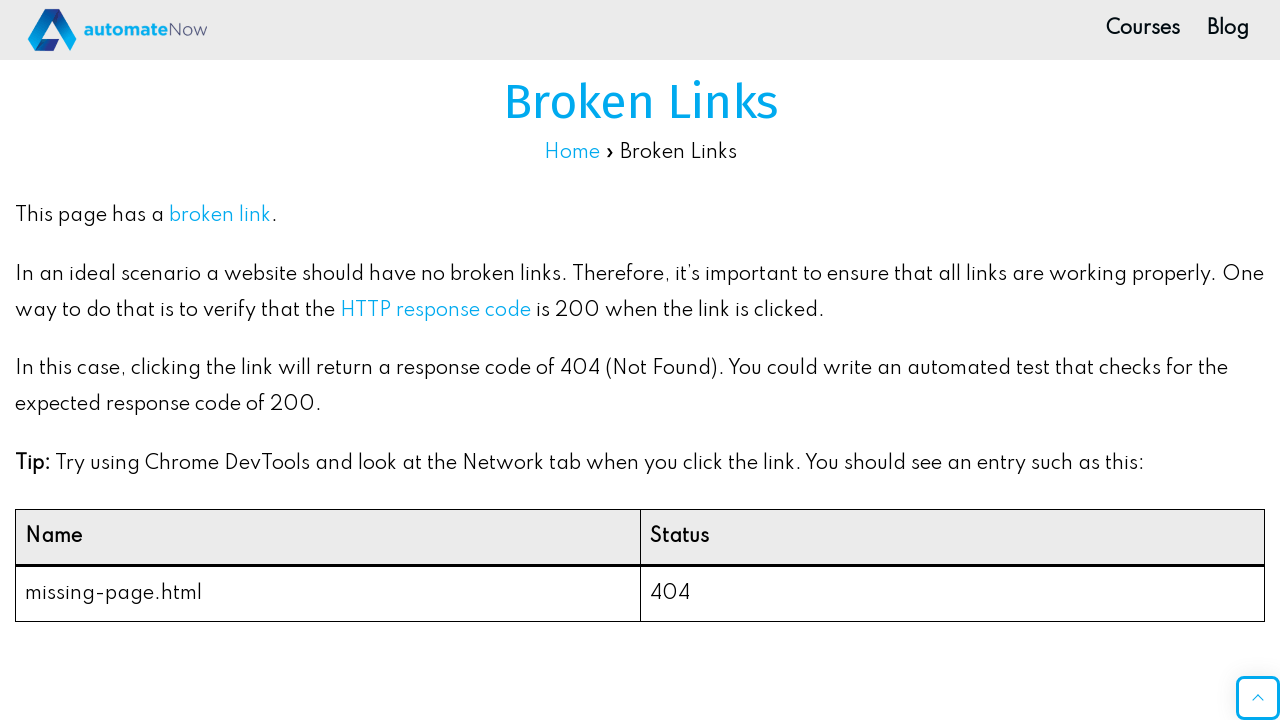

Clicked the broken link on the page at (220, 216) on xpath=//*[@id="post-1267"]/div/p[1]/a
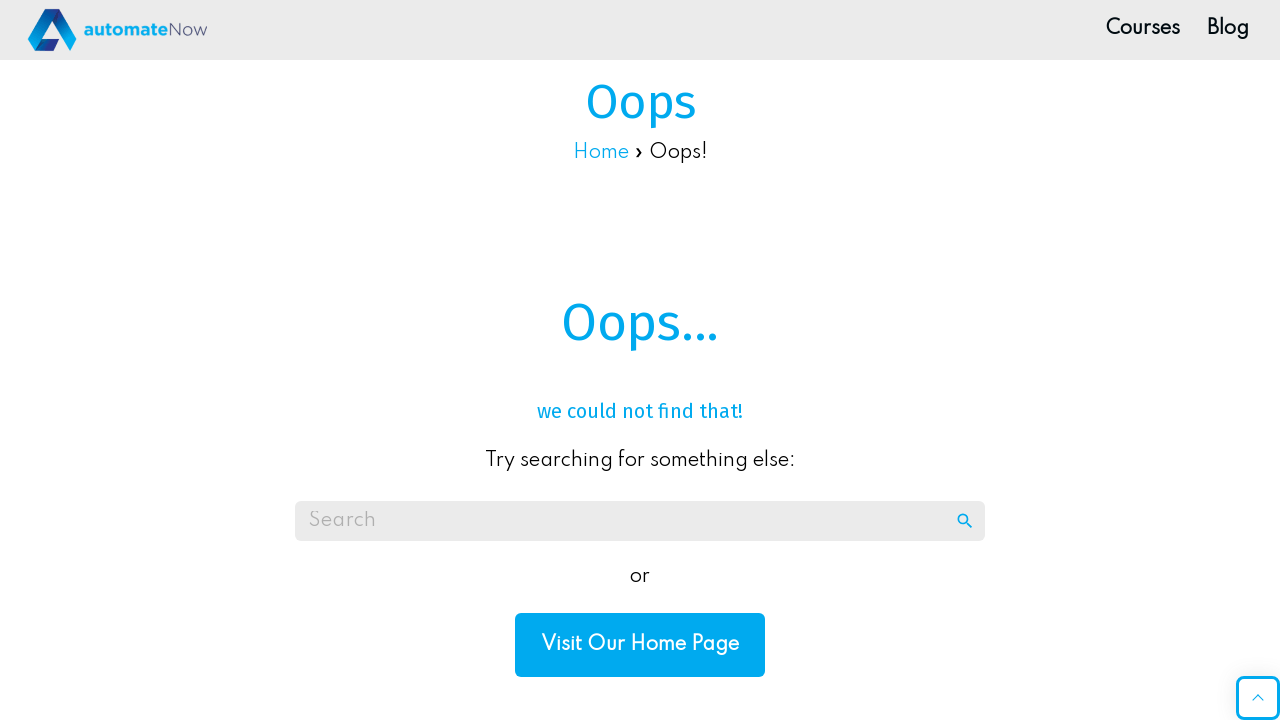

Waited for page navigation to complete (networkidle)
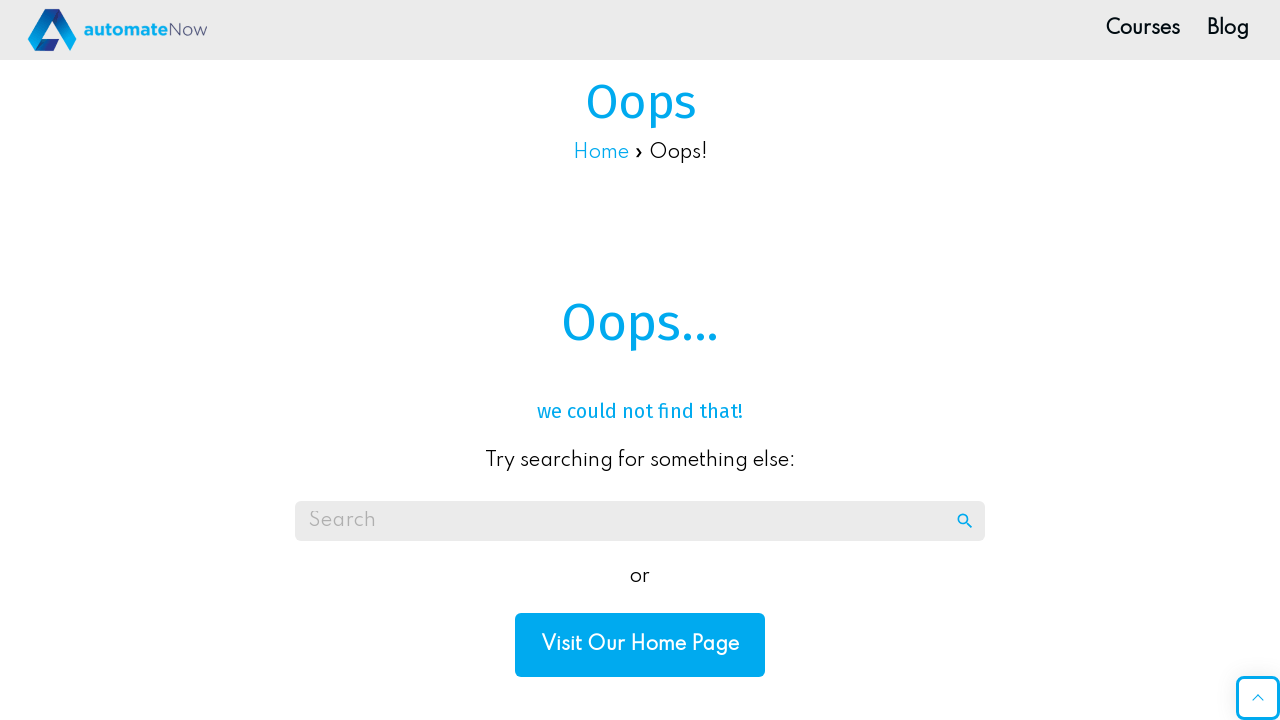

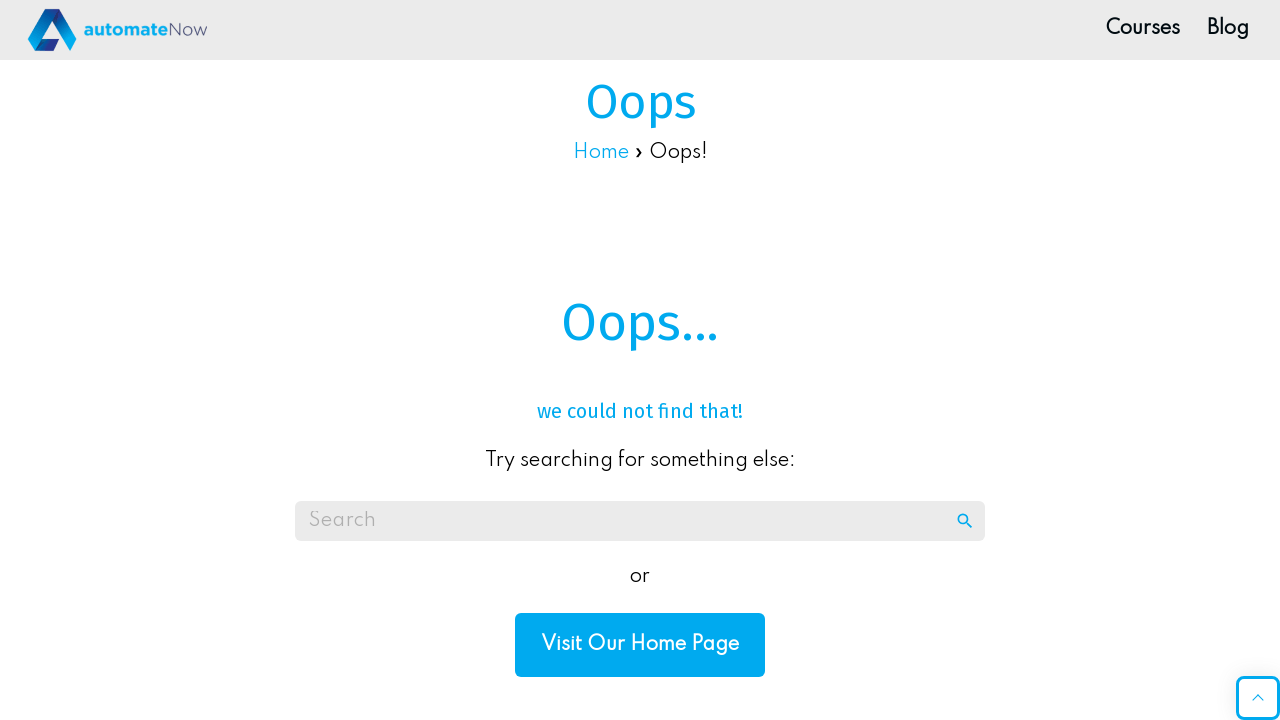